Tests hover functionality by hovering over an avatar and verifying that additional user information (caption) becomes visible.

Starting URL: http://the-internet.herokuapp.com/hovers

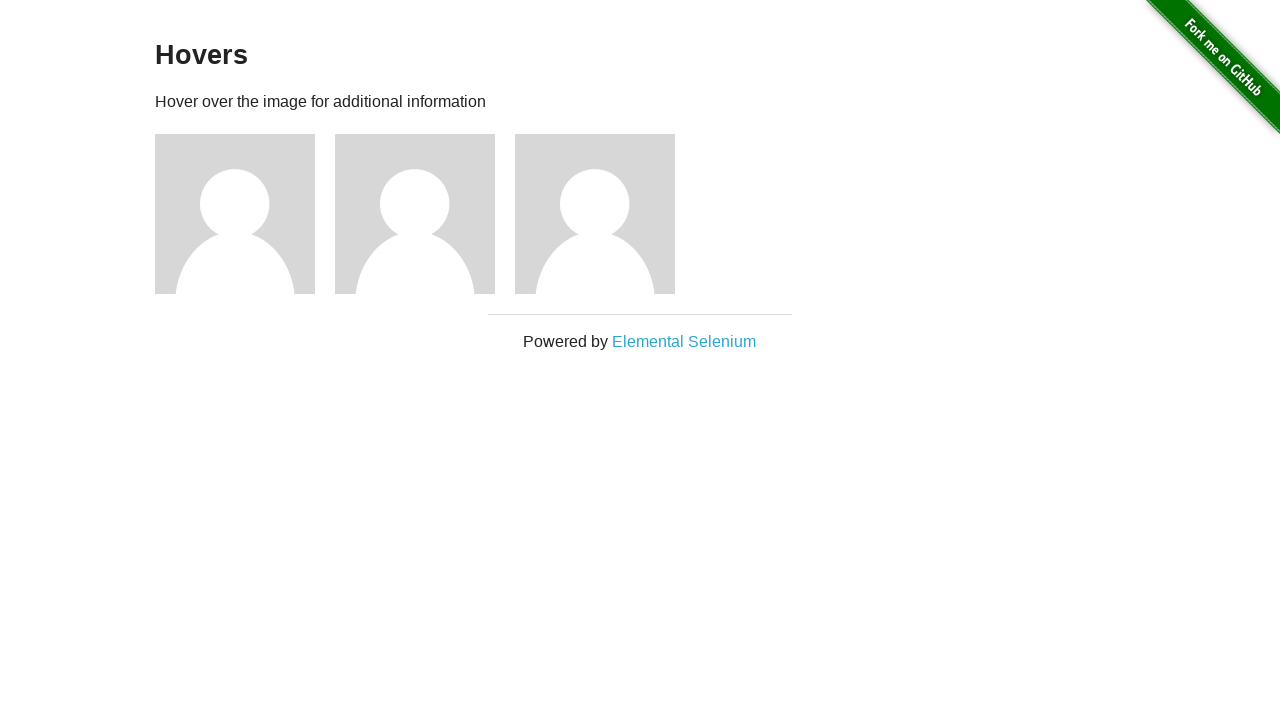

Navigated to hovers test page
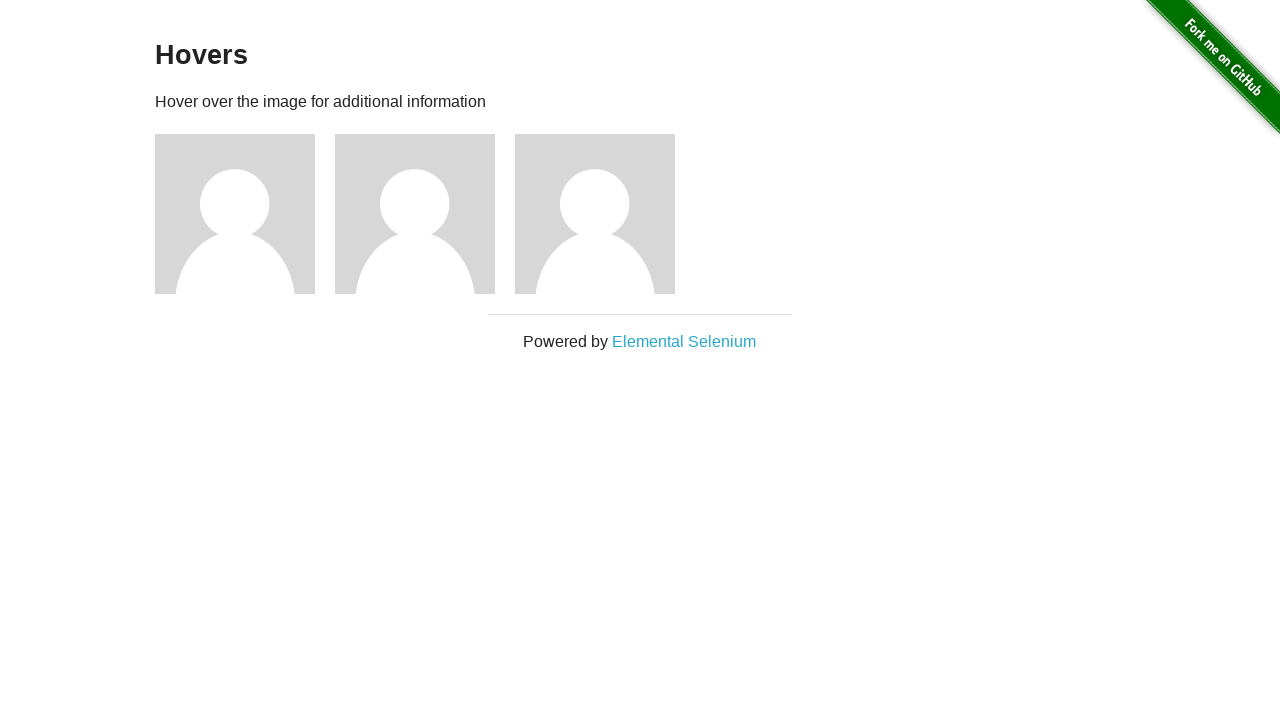

Hovered over first avatar at (245, 214) on .figure >> nth=0
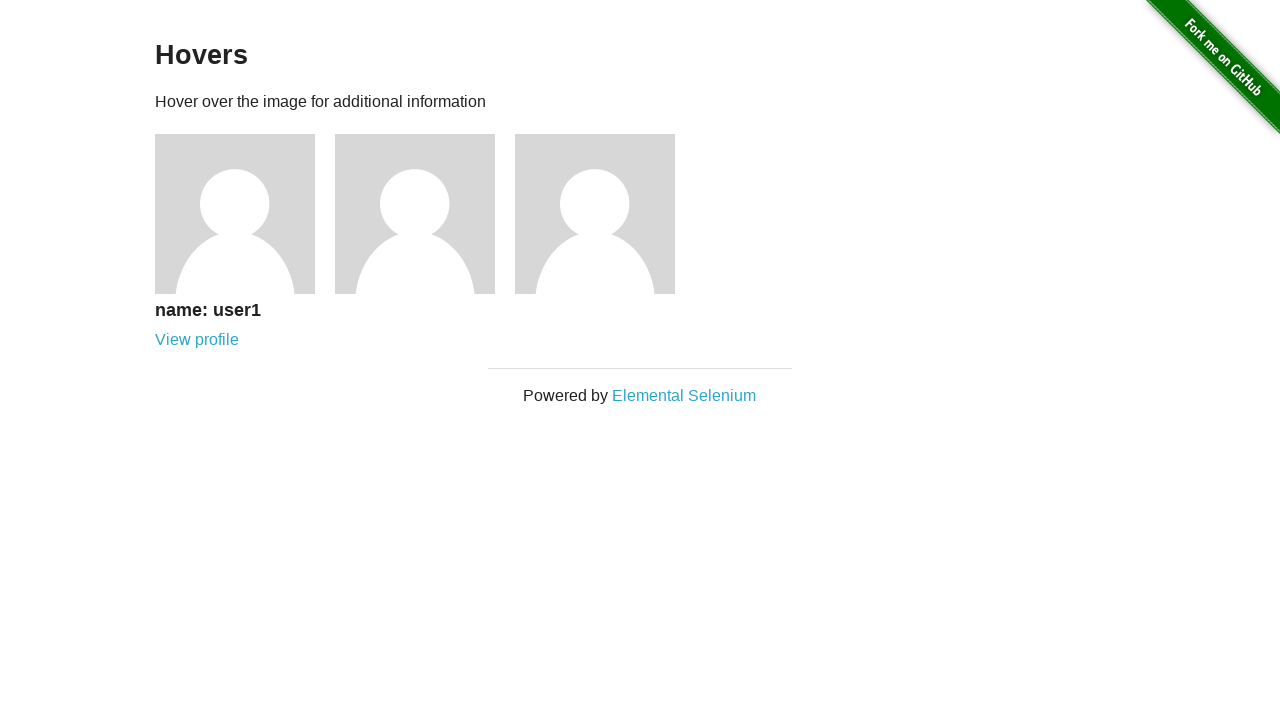

Caption became visible after hovering
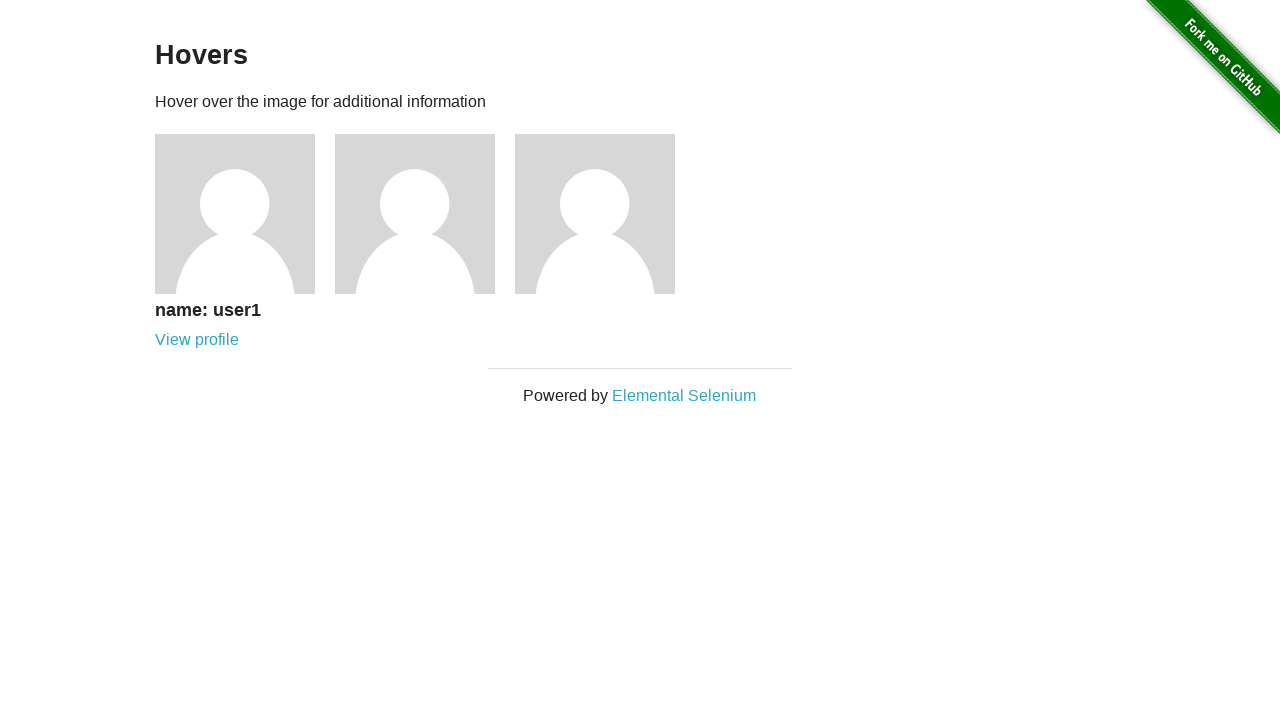

Verified that caption is visible
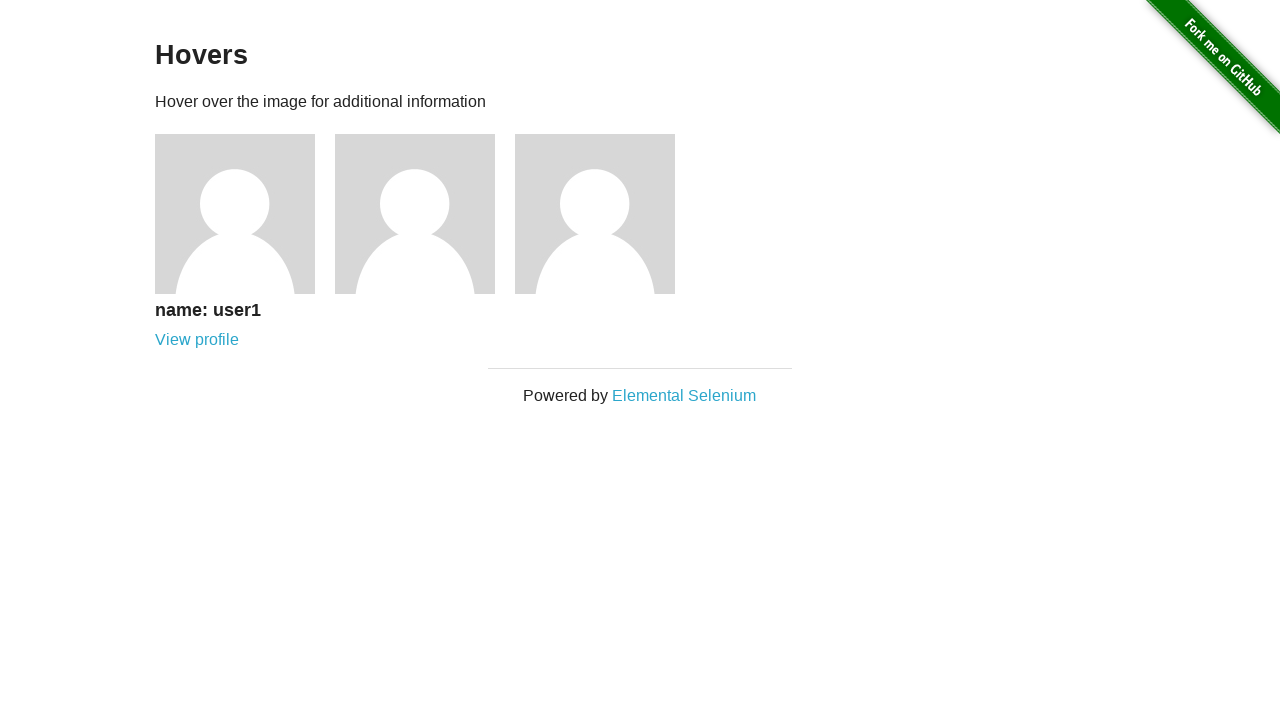

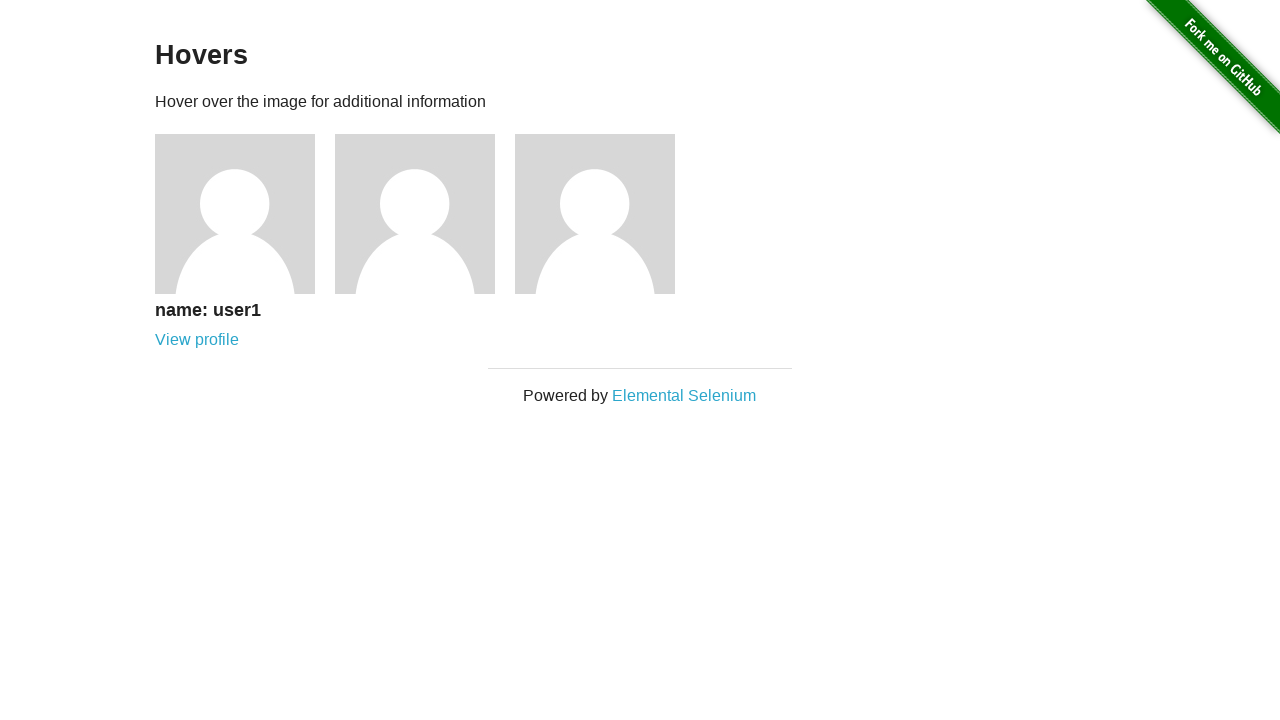